Tests browser window manipulation by navigating to w3schools.com, getting the current viewport size, and adjusting the window size to verify the browser can be resized properly.

Starting URL: https://www.w3schools.com

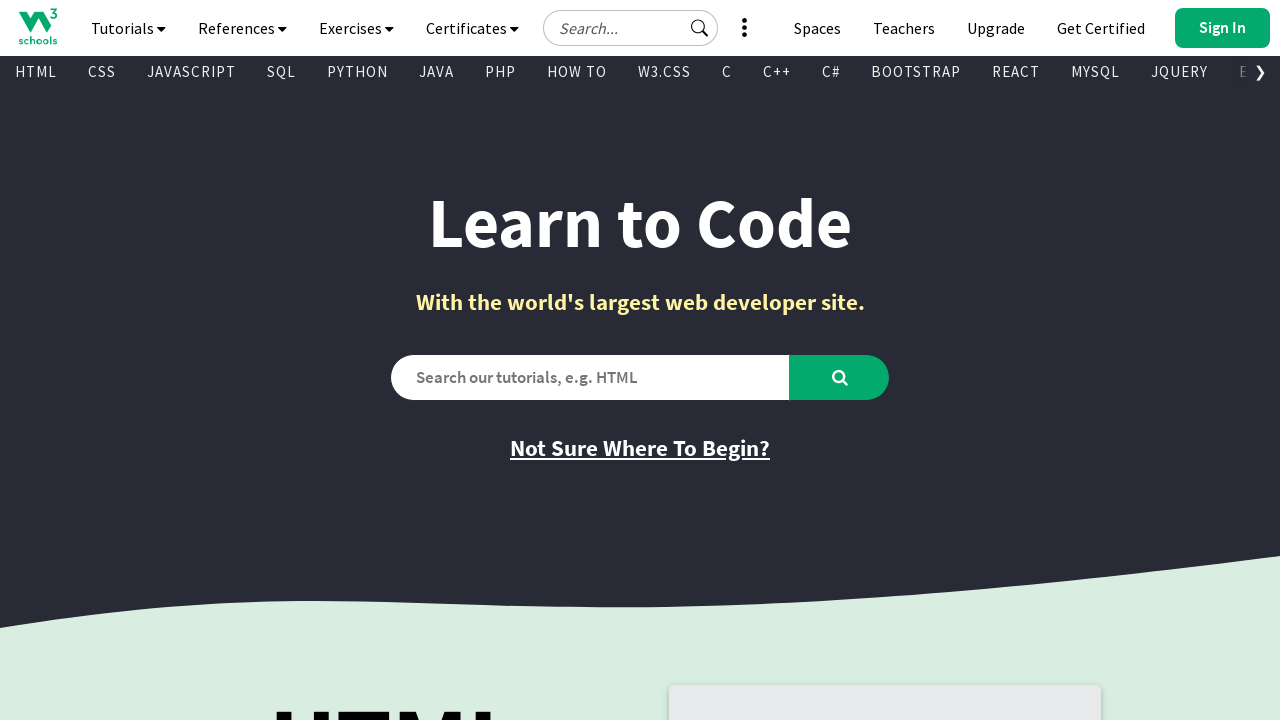

Navigated to https://www.w3schools.com
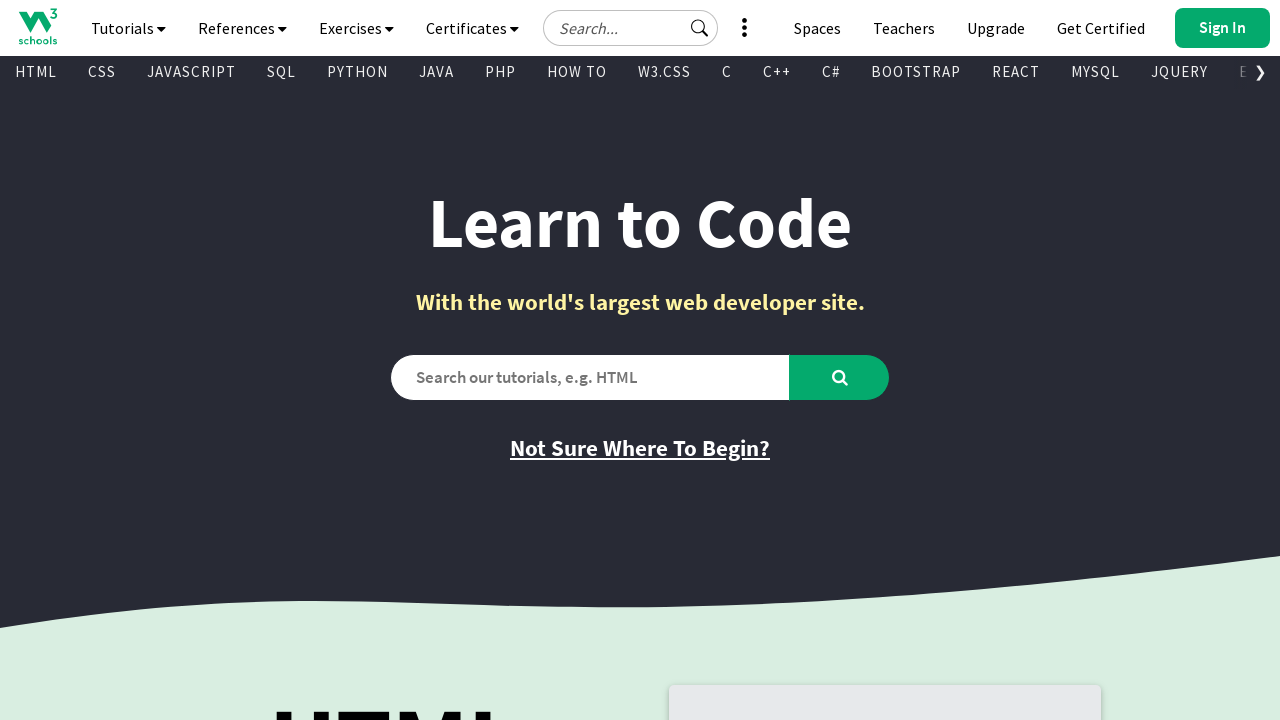

Retrieved current viewport size: {'width': 1280, 'height': 720}
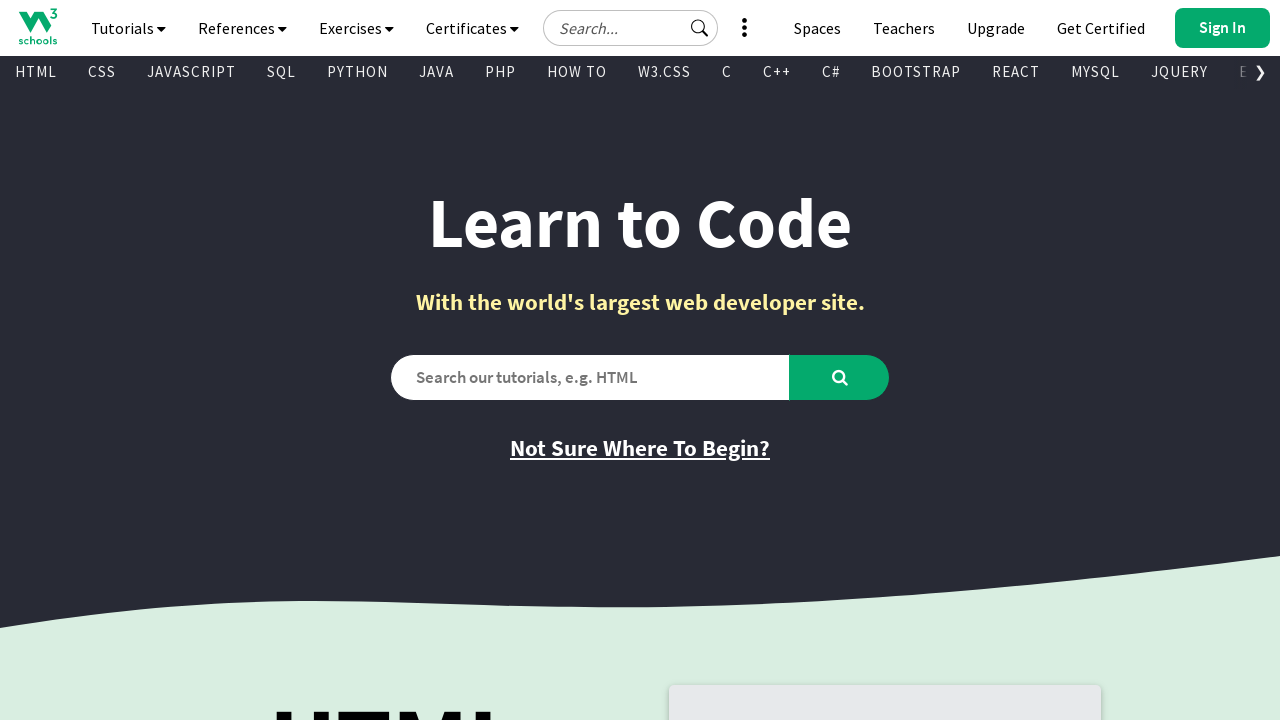

Adjusted viewport size to 1280x720
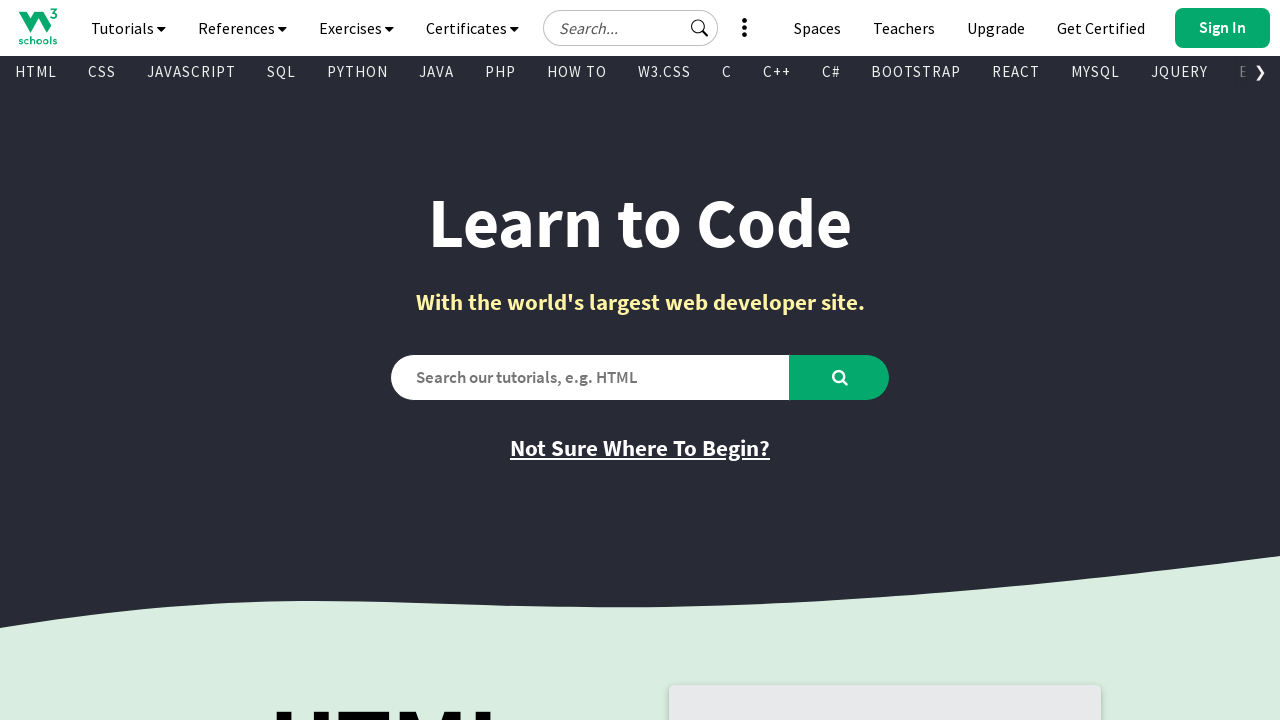

Verified new viewport size: {'width': 1280, 'height': 720}
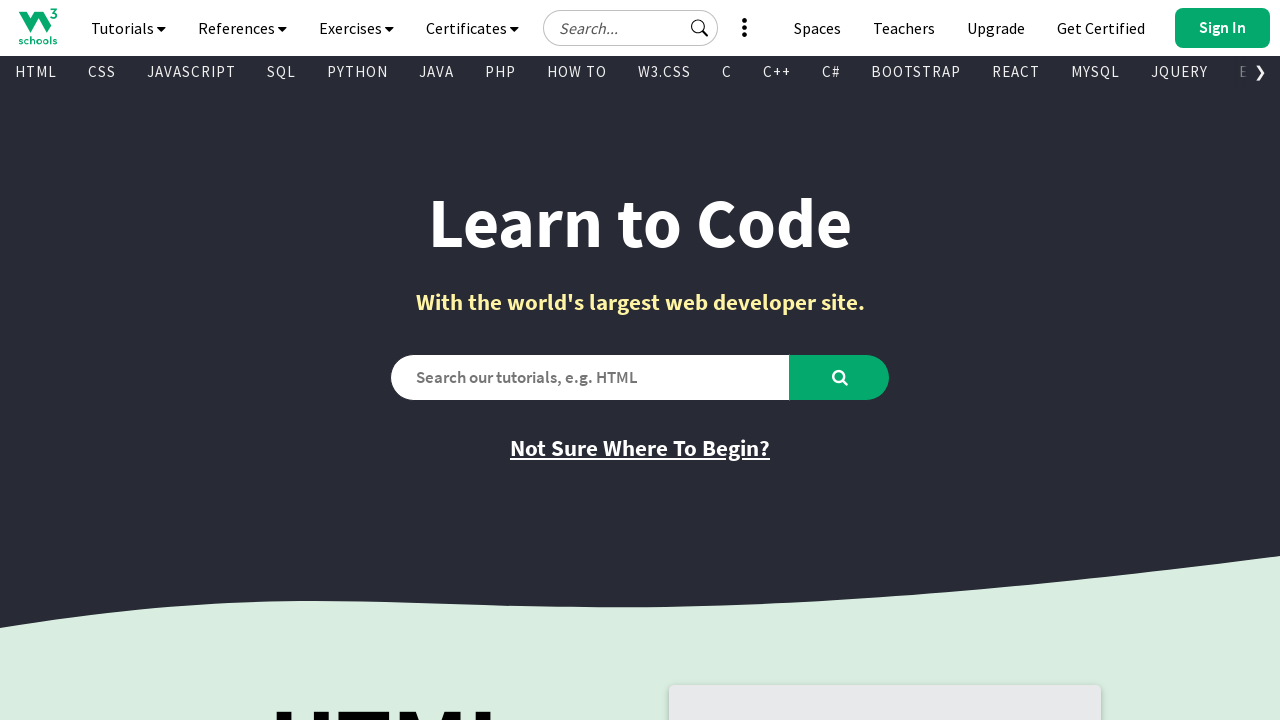

Adjusted viewport size to 800x600
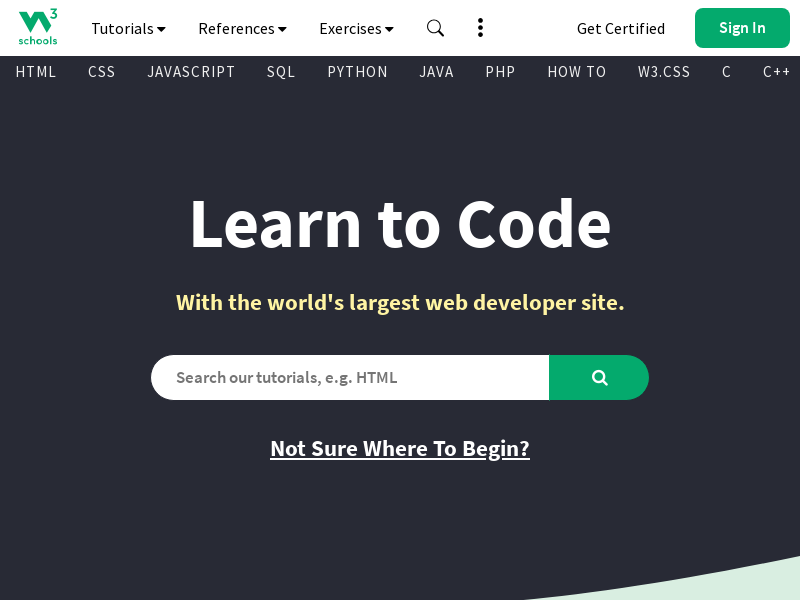

Verified adjusted viewport size: {'width': 800, 'height': 600}
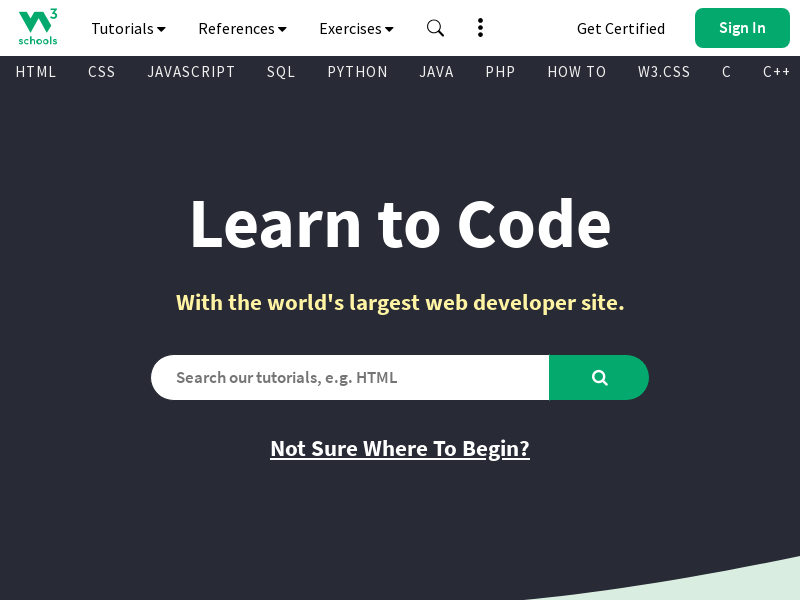

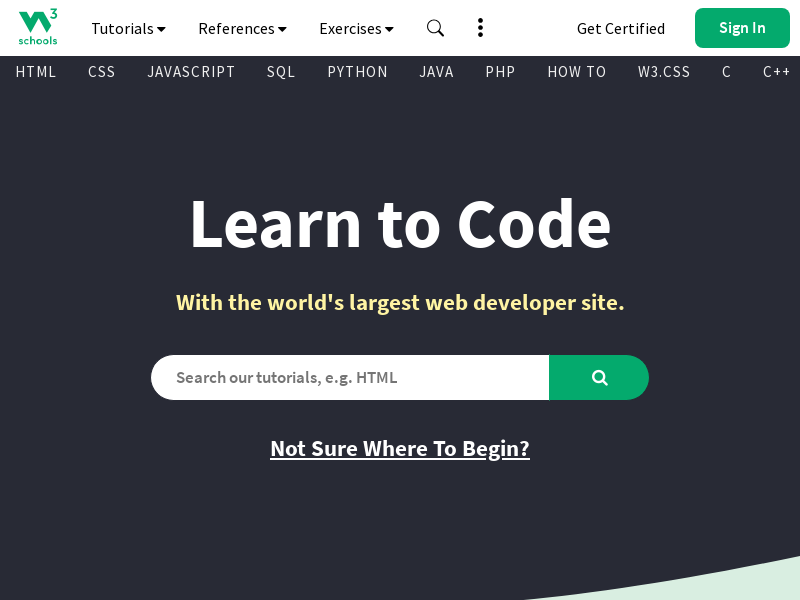